Navigates to W3Schools HTML tables tutorial page and verifies the example customer table is present with rows and columns

Starting URL: https://www.w3schools.com/html/html_tables.asp

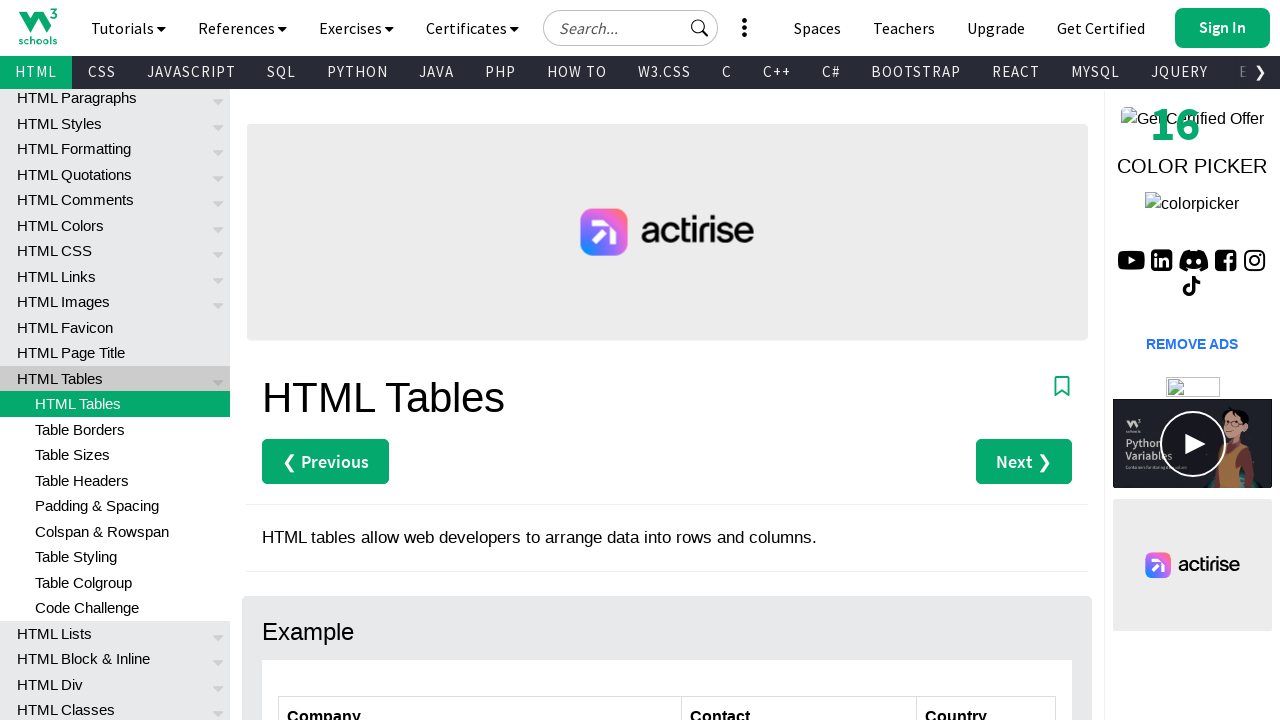

Waited for customers table to be visible
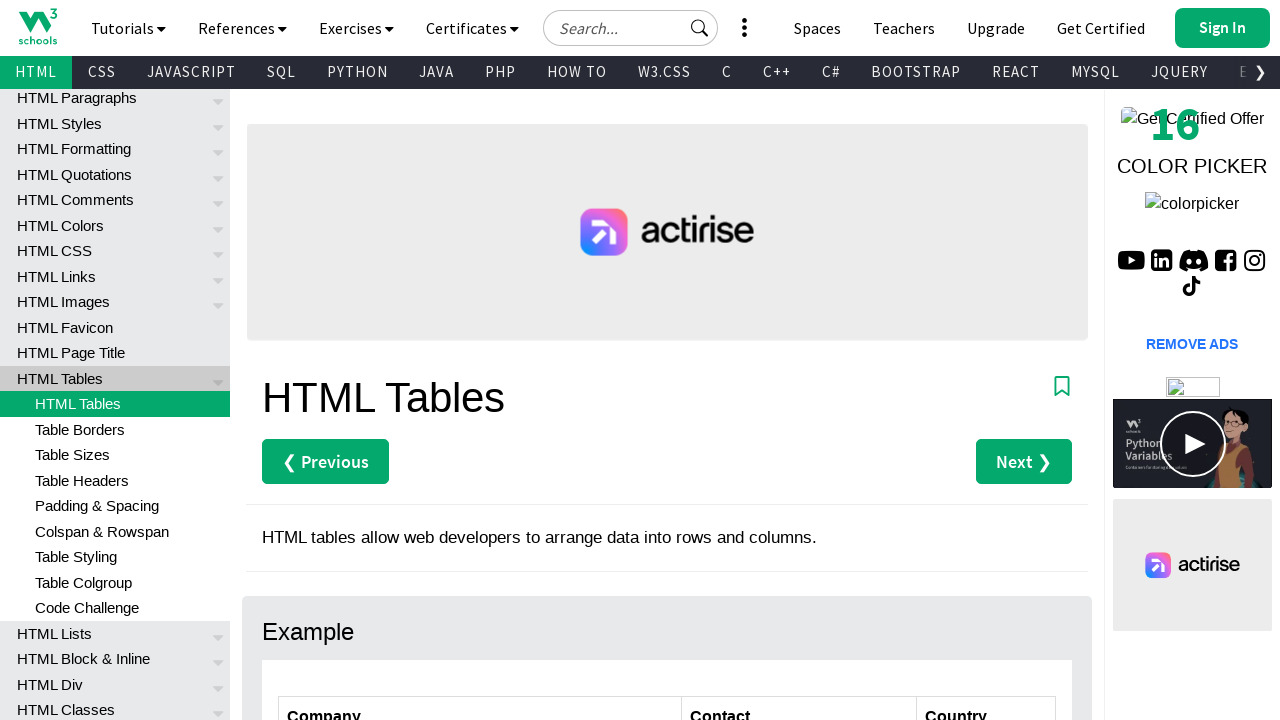

Located all table rows in customers table
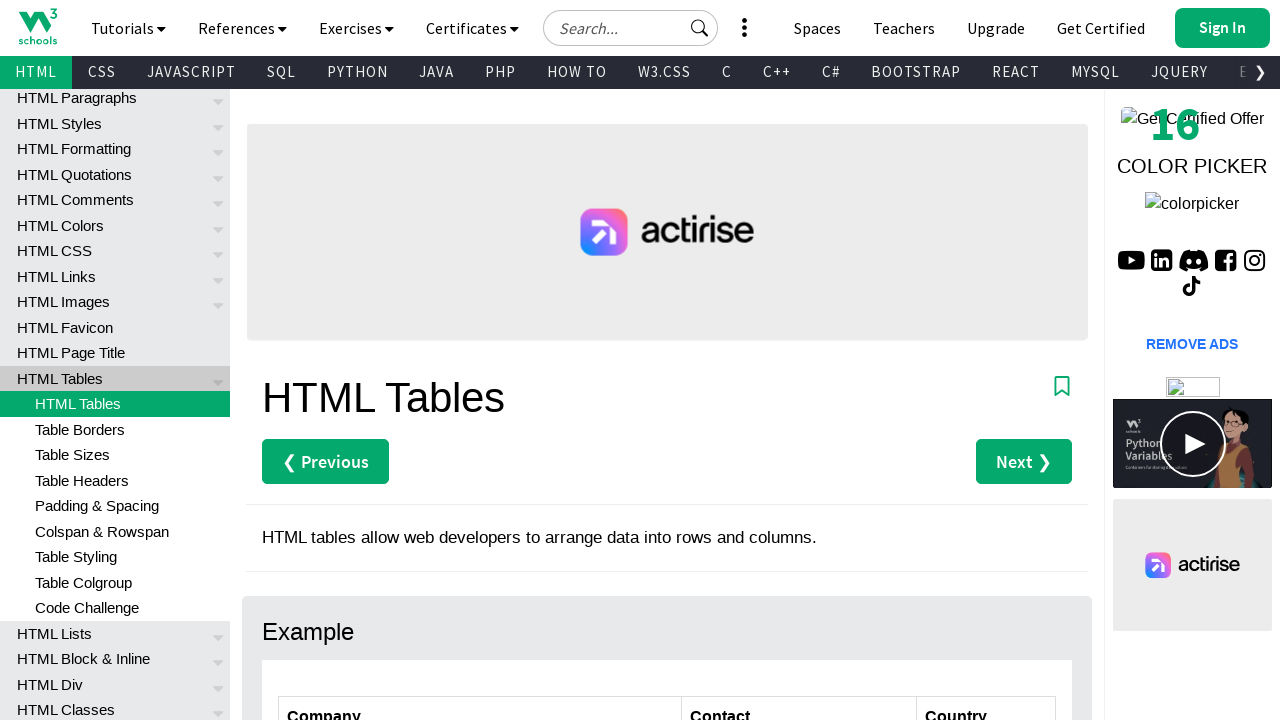

Waited for first table row to be ready
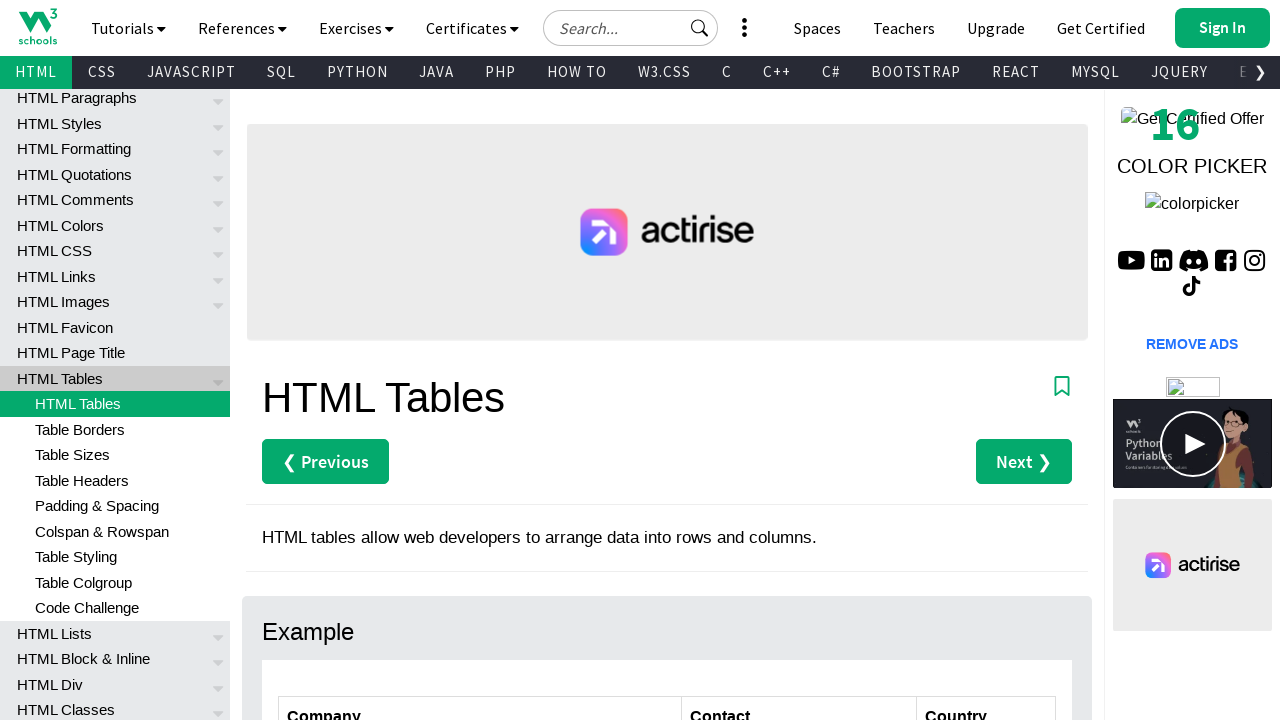

Counted 7 rows in the table
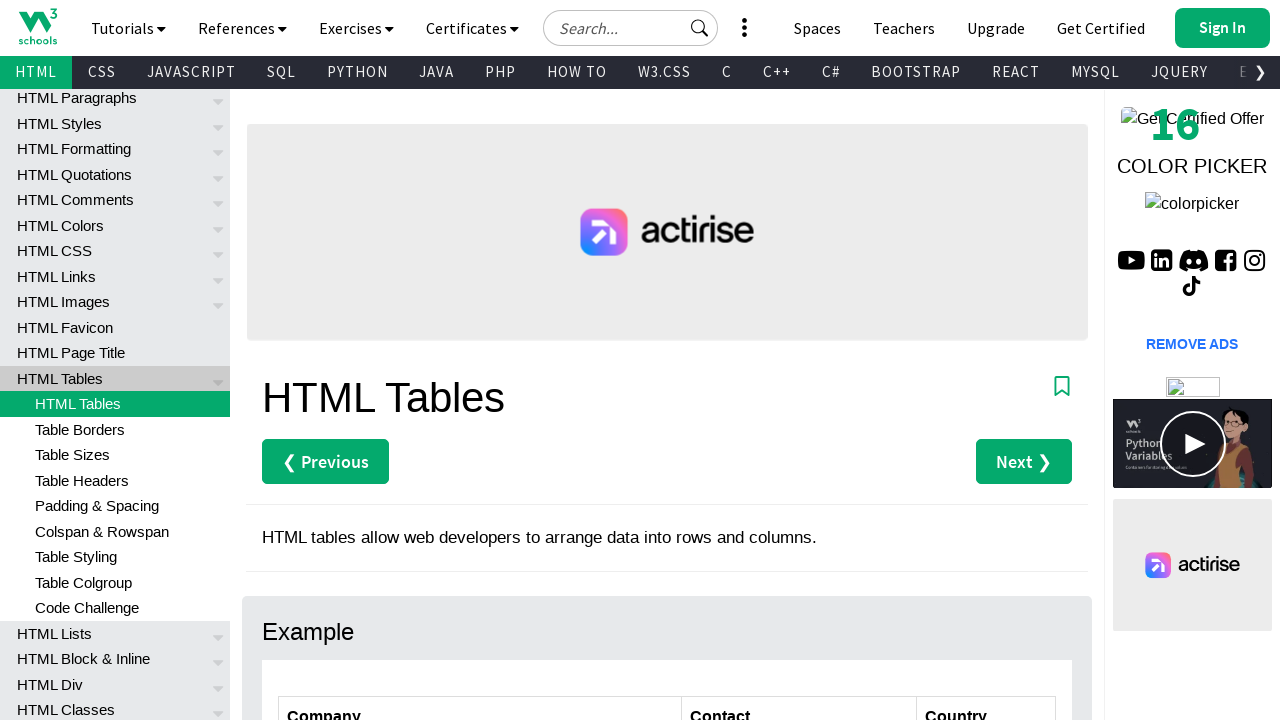

Verified table has at least 2 rows (found 7)
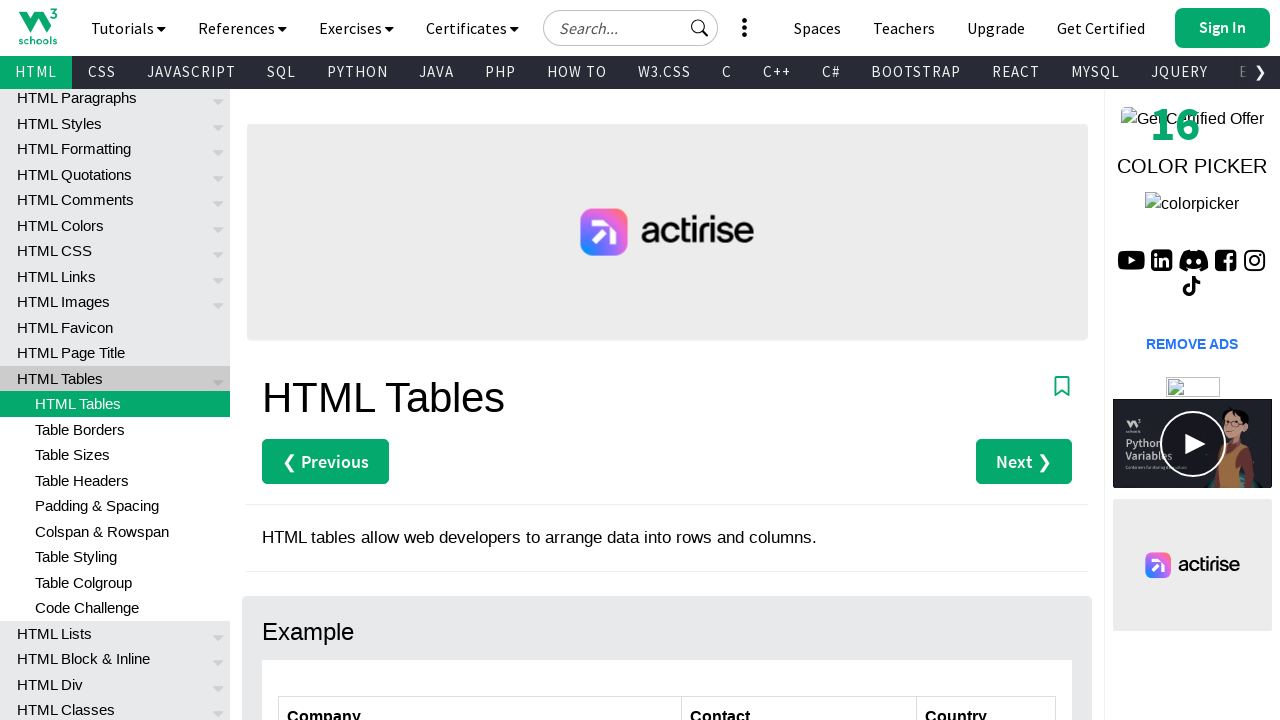

Located all columns in second table row
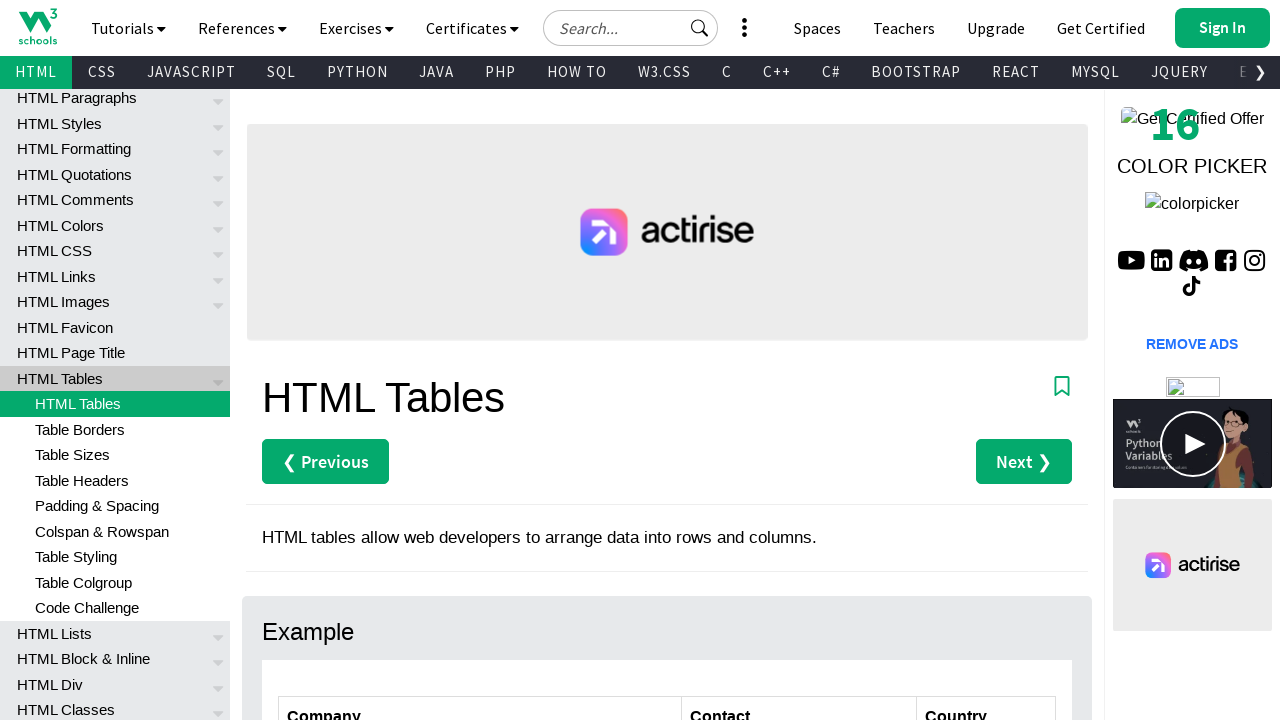

Counted 3 columns in the data row
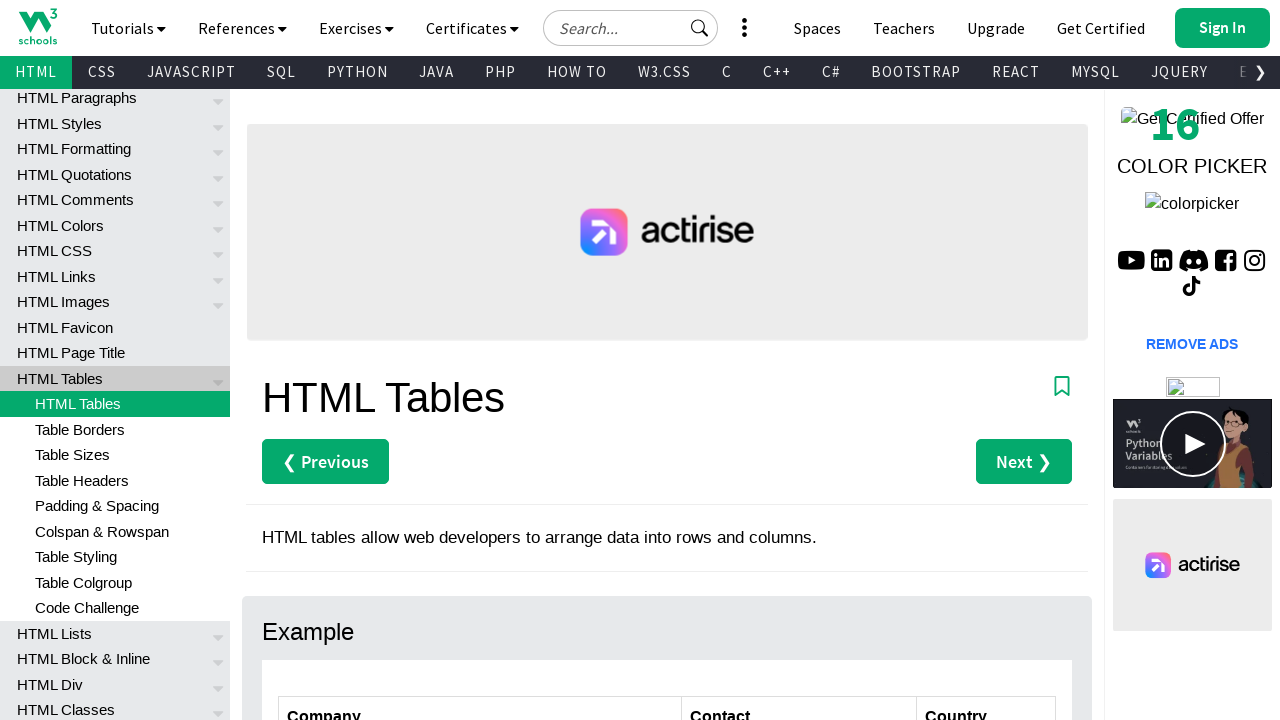

Verified table has at least 1 column (found 3)
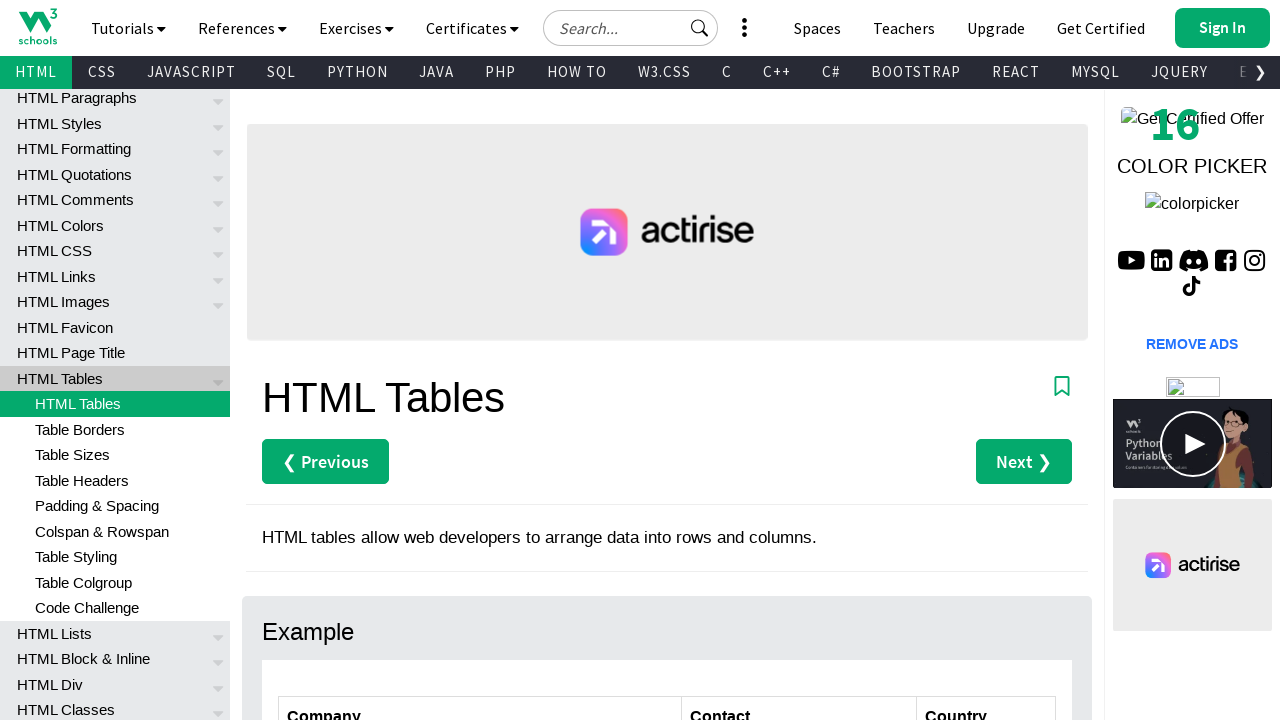

Located first data cell in table
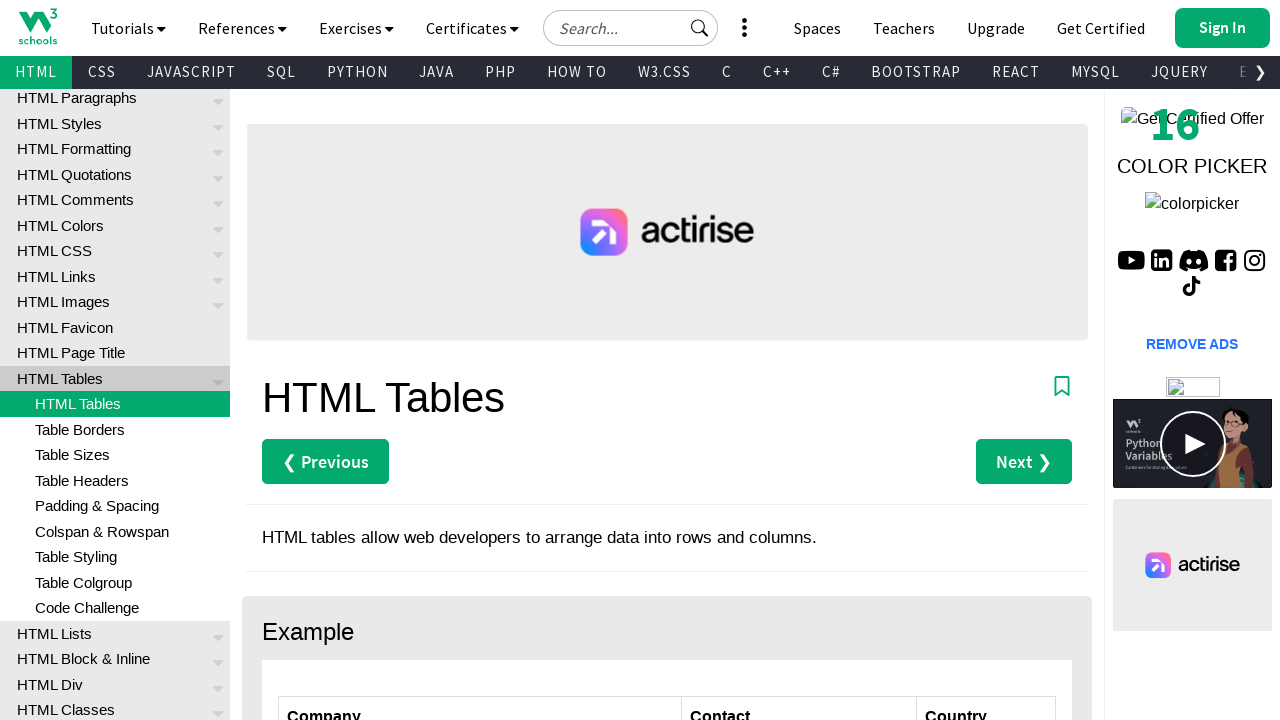

Clicked on first data cell to verify interactivity at (480, 360) on xpath=//table[@id='customers']//tr[2]/td[1]
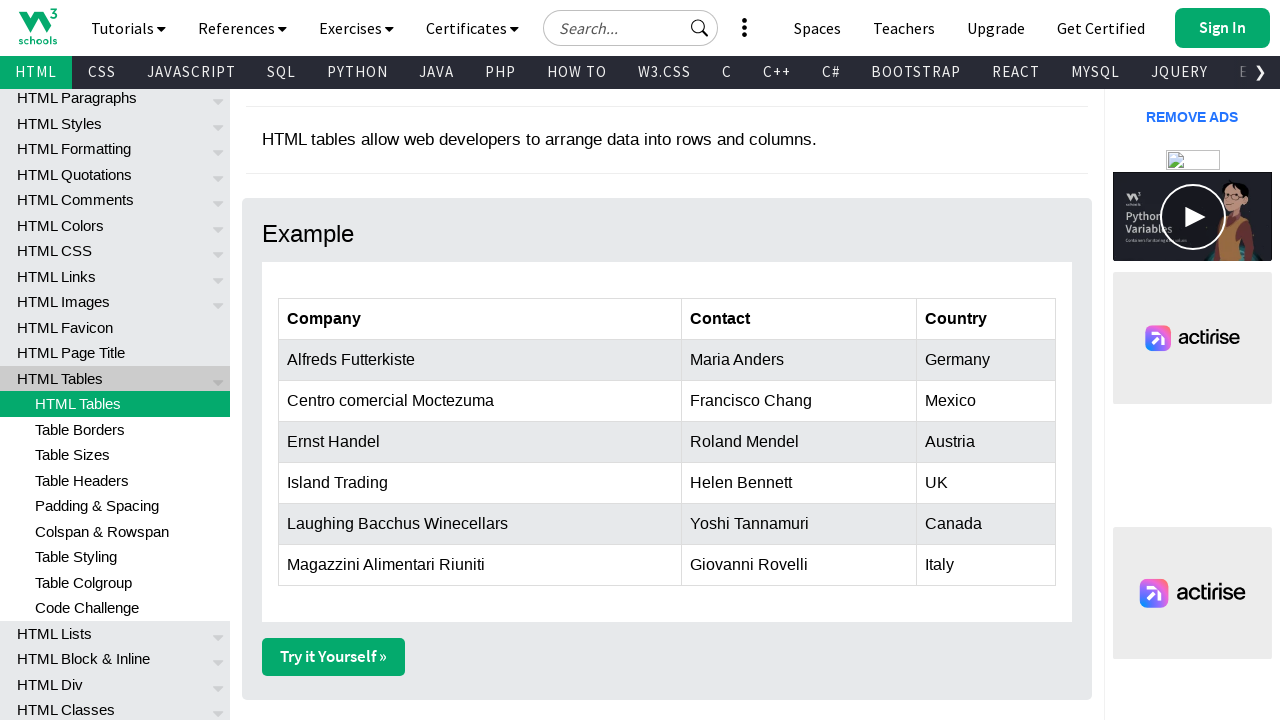

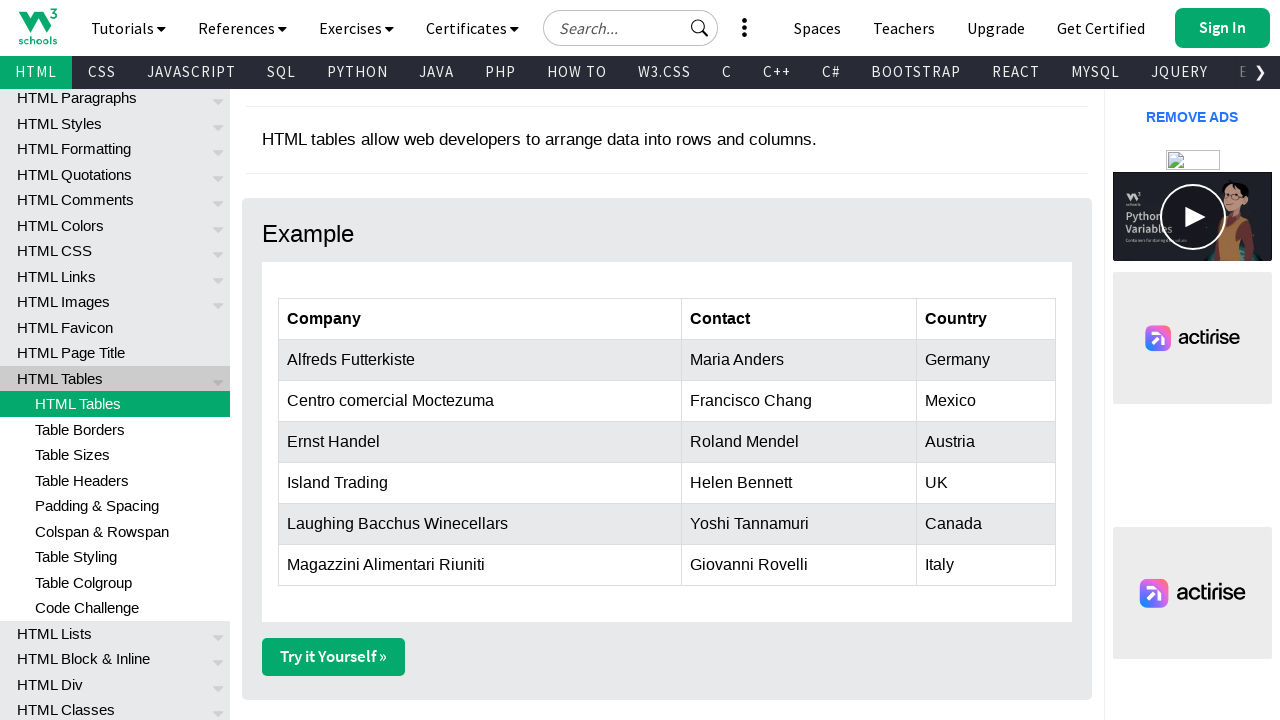